Tests drag and drop functionality by dragging an element to a target

Starting URL: https://bonigarcia.dev/selenium-webdriver-java/drag-and-drop.html

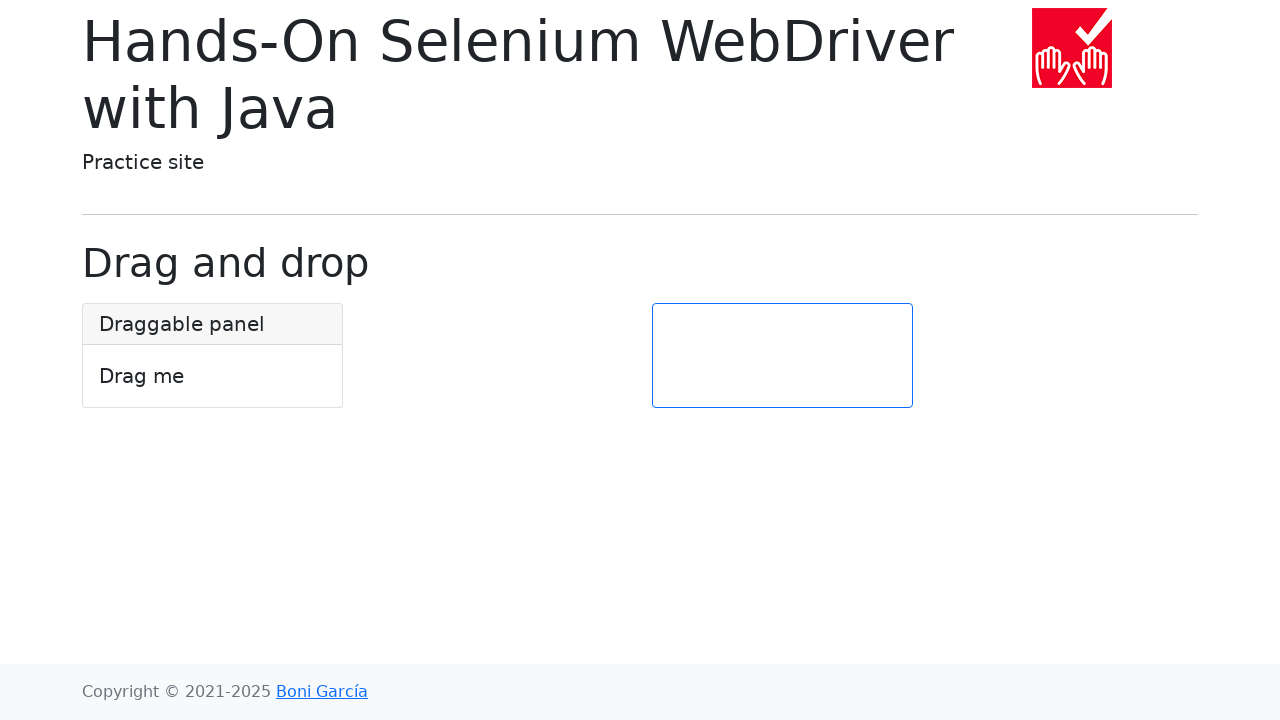

Located draggable source element
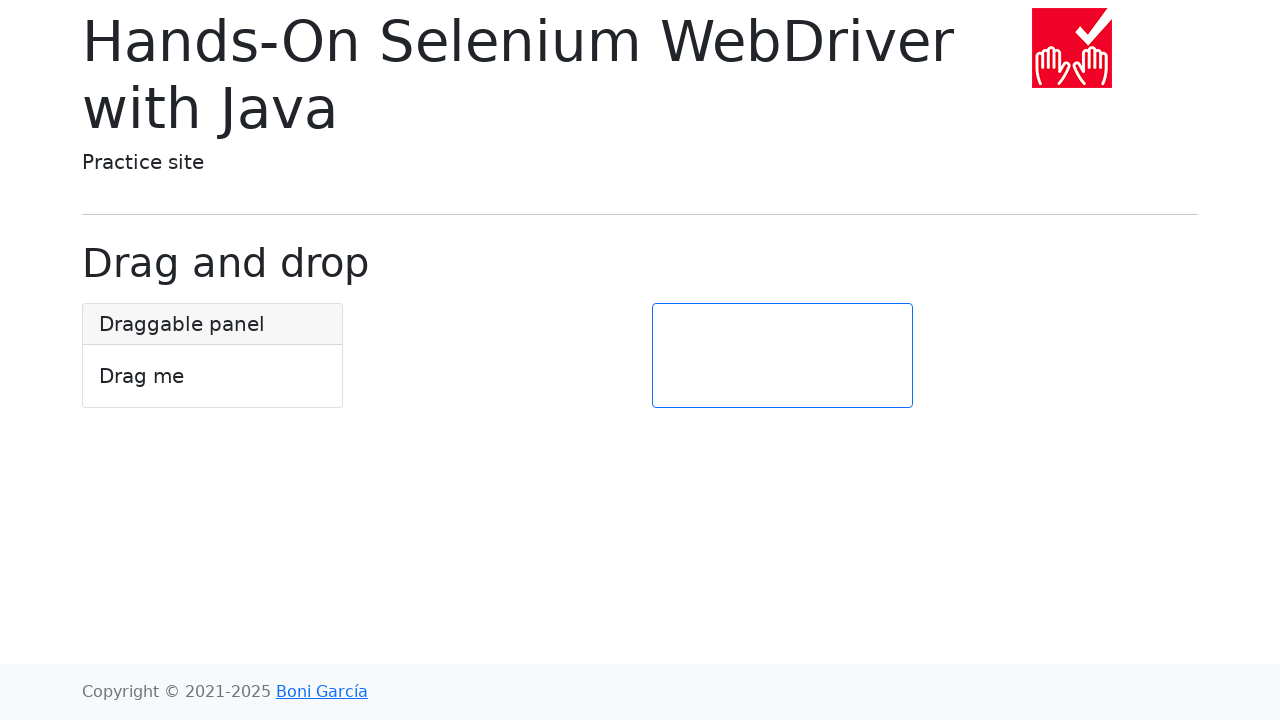

Located target drop element
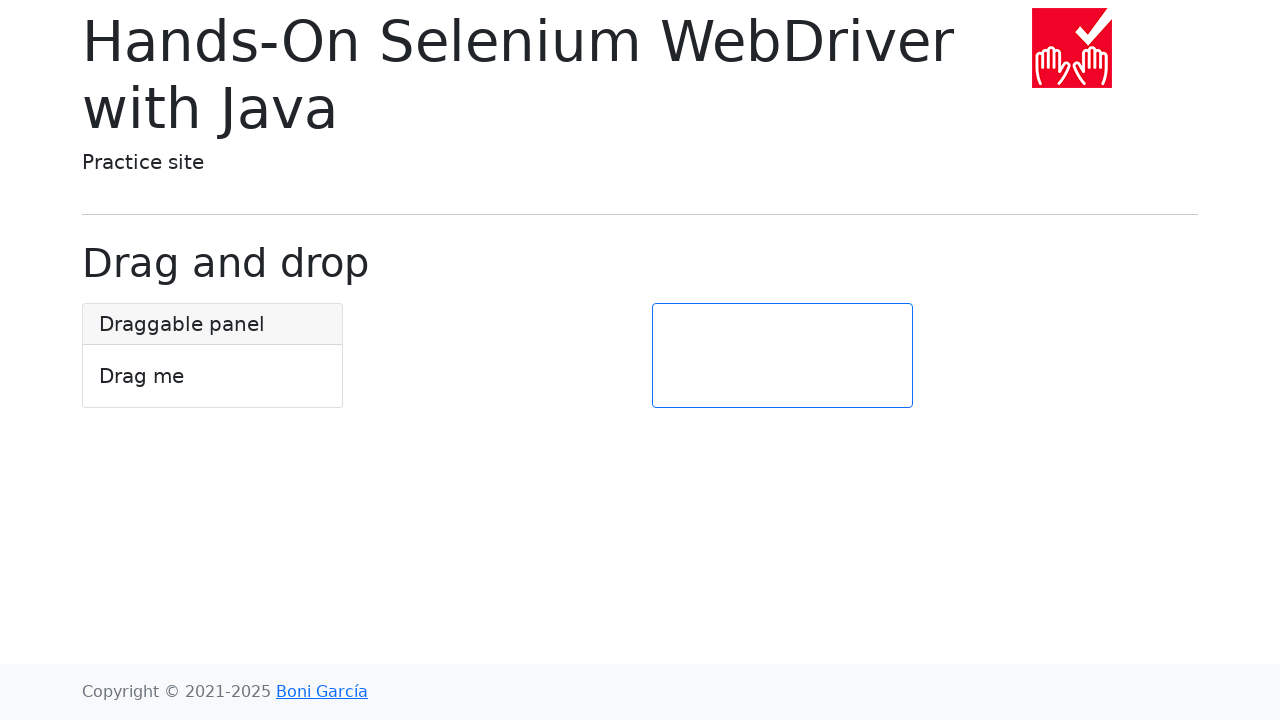

Dragged source element to target element at (782, 356)
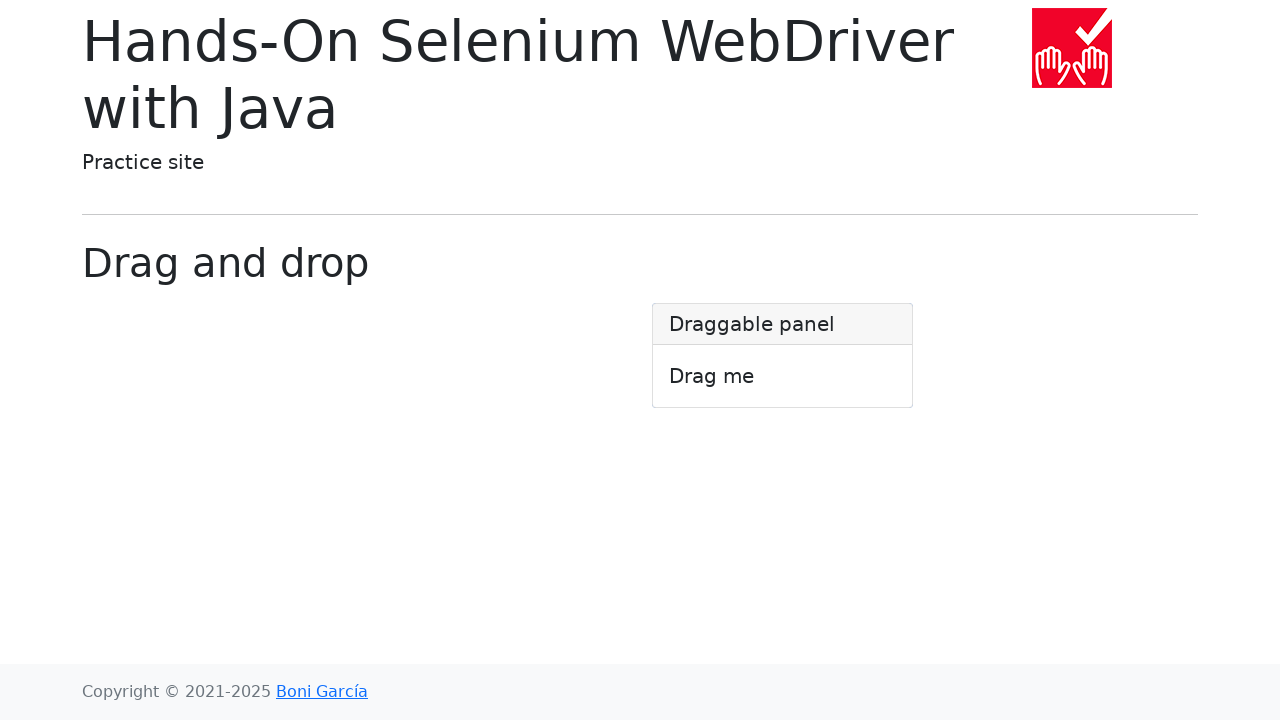

Waited 500ms for drag and drop animation to complete
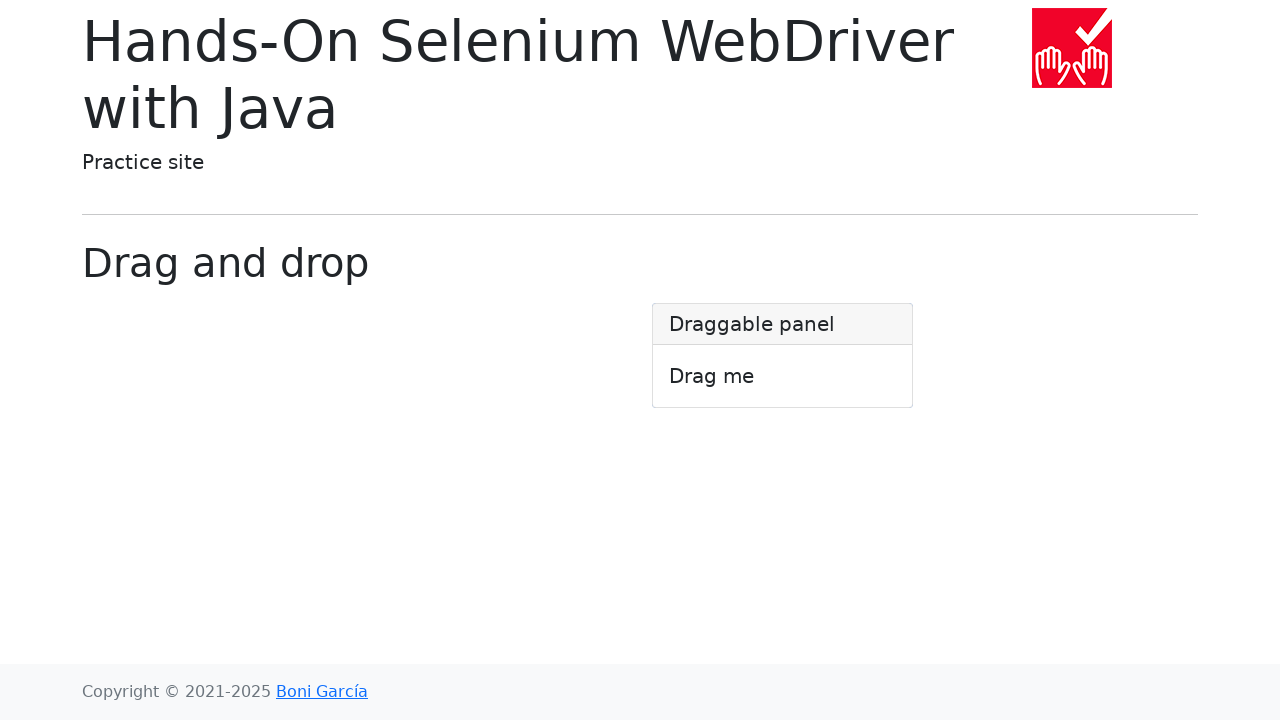

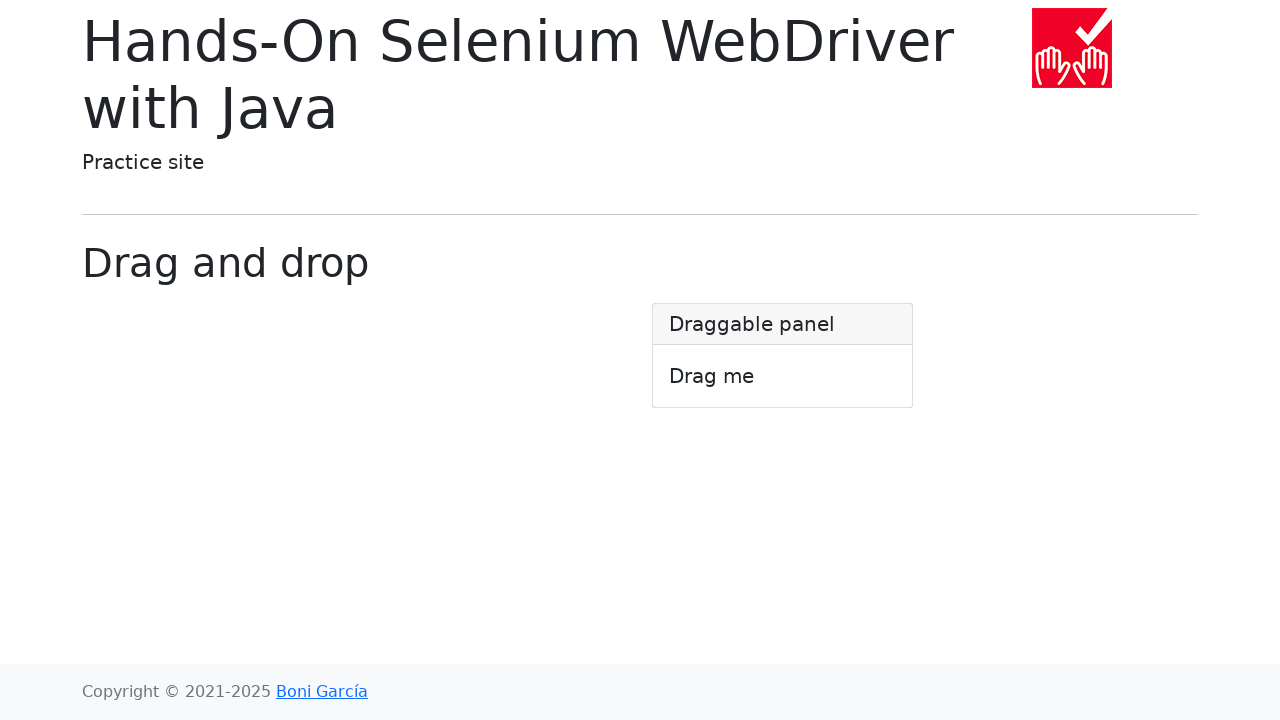